Tests drag and drop functionality on jQuery UI demo page by dragging an element from source to target location

Starting URL: https://jqueryui.com/droppable/

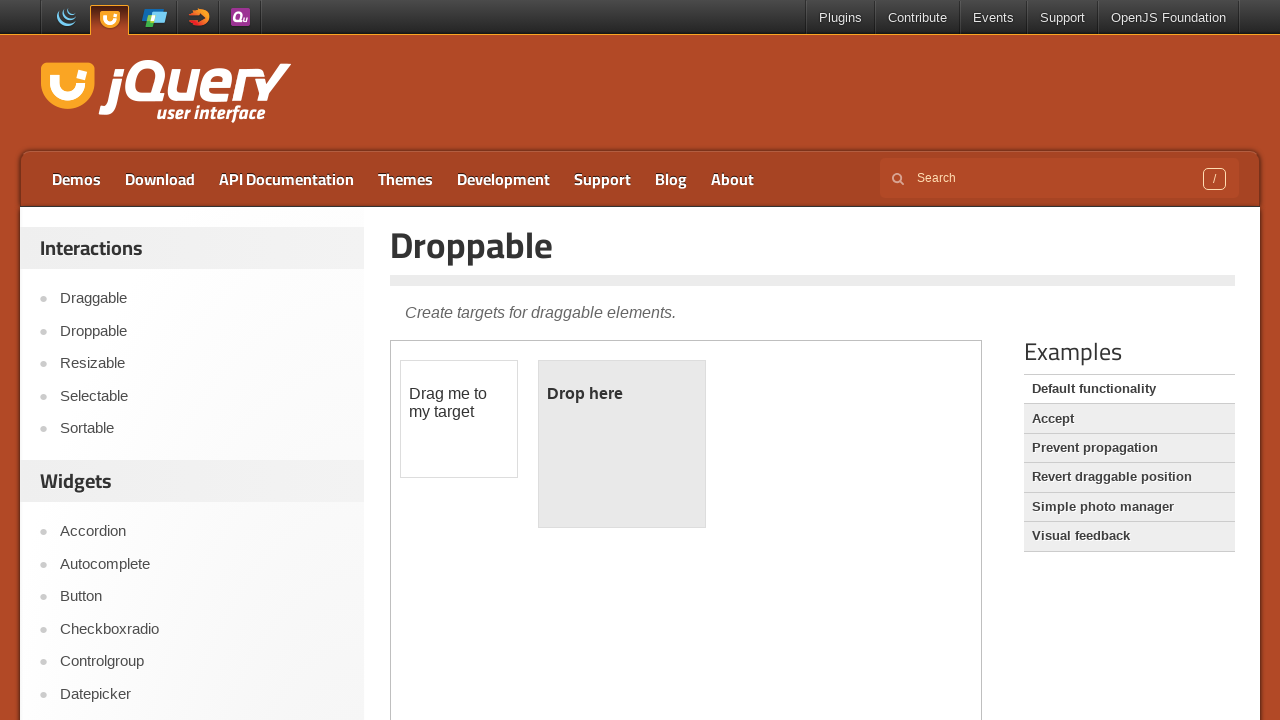

Located iframe containing drag and drop demo
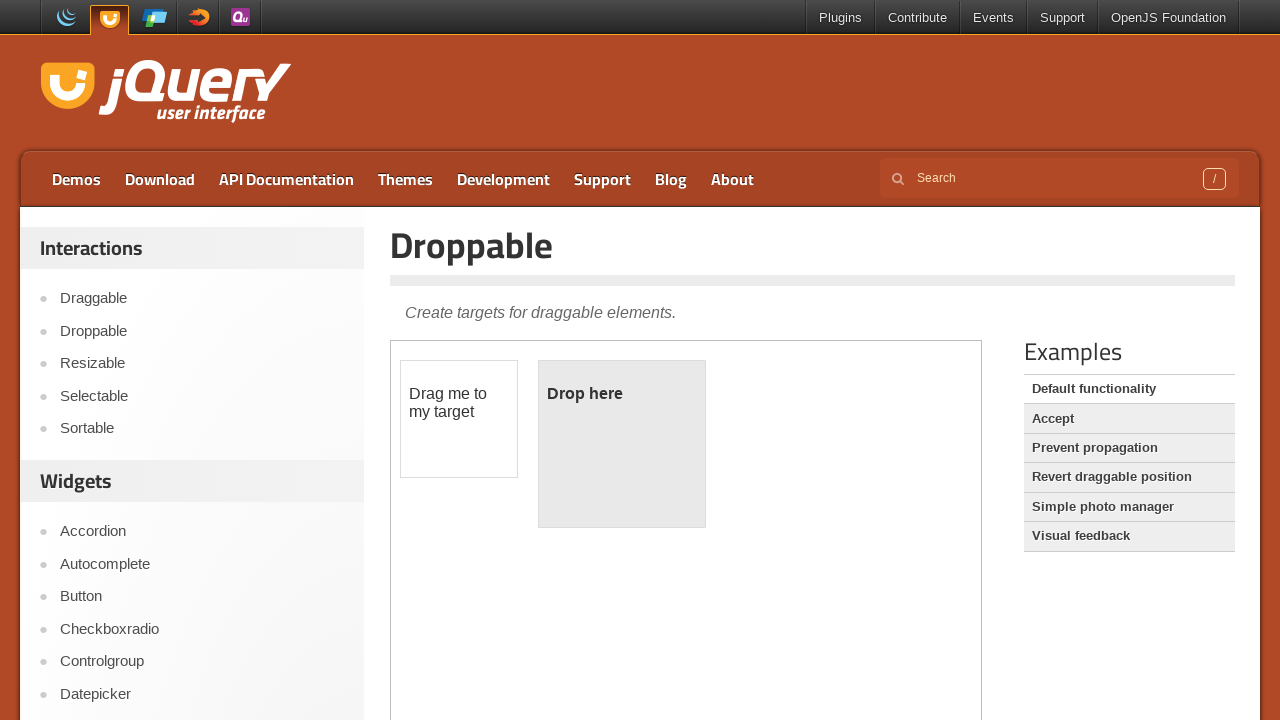

Located draggable source element
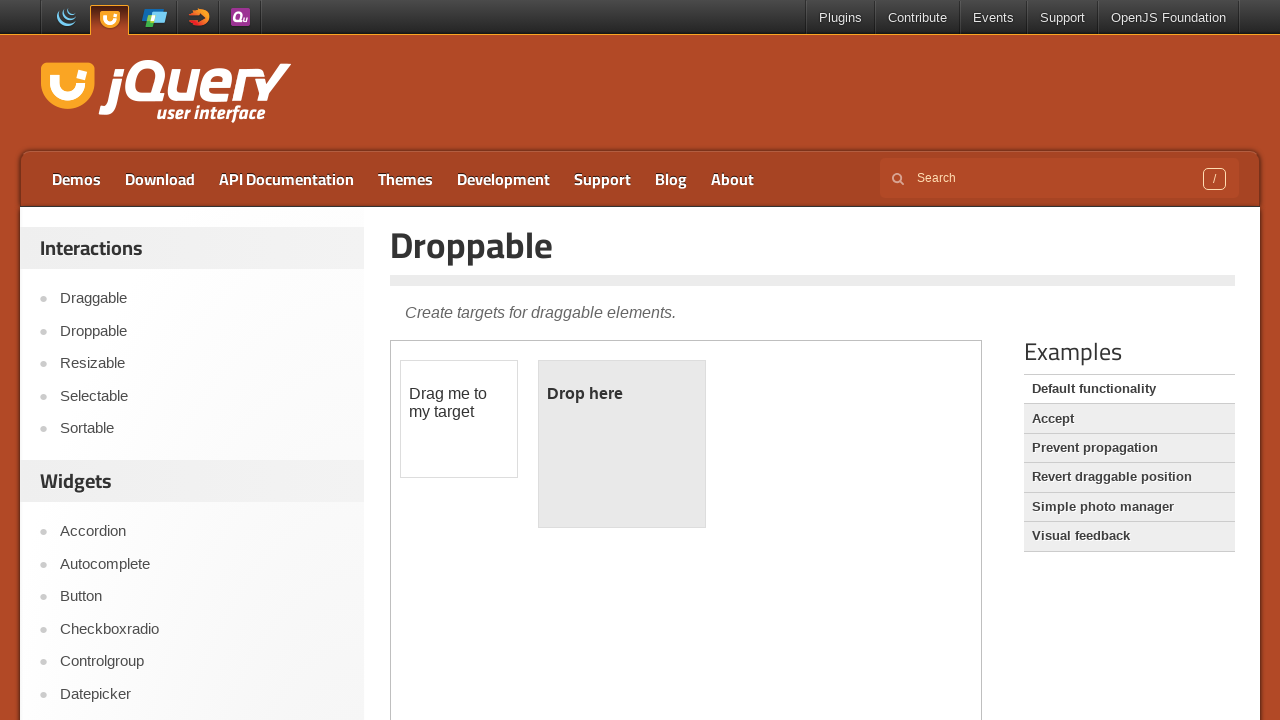

Located droppable target element
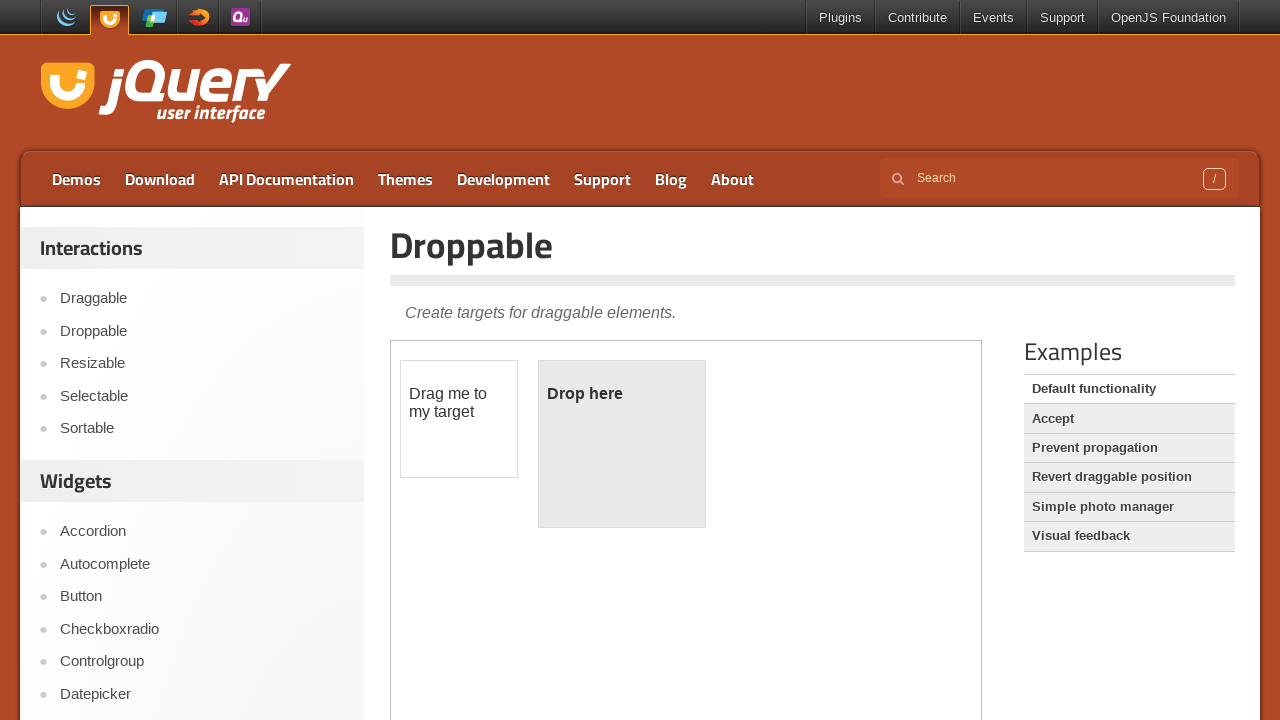

Dragged element from source to target location at (622, 444)
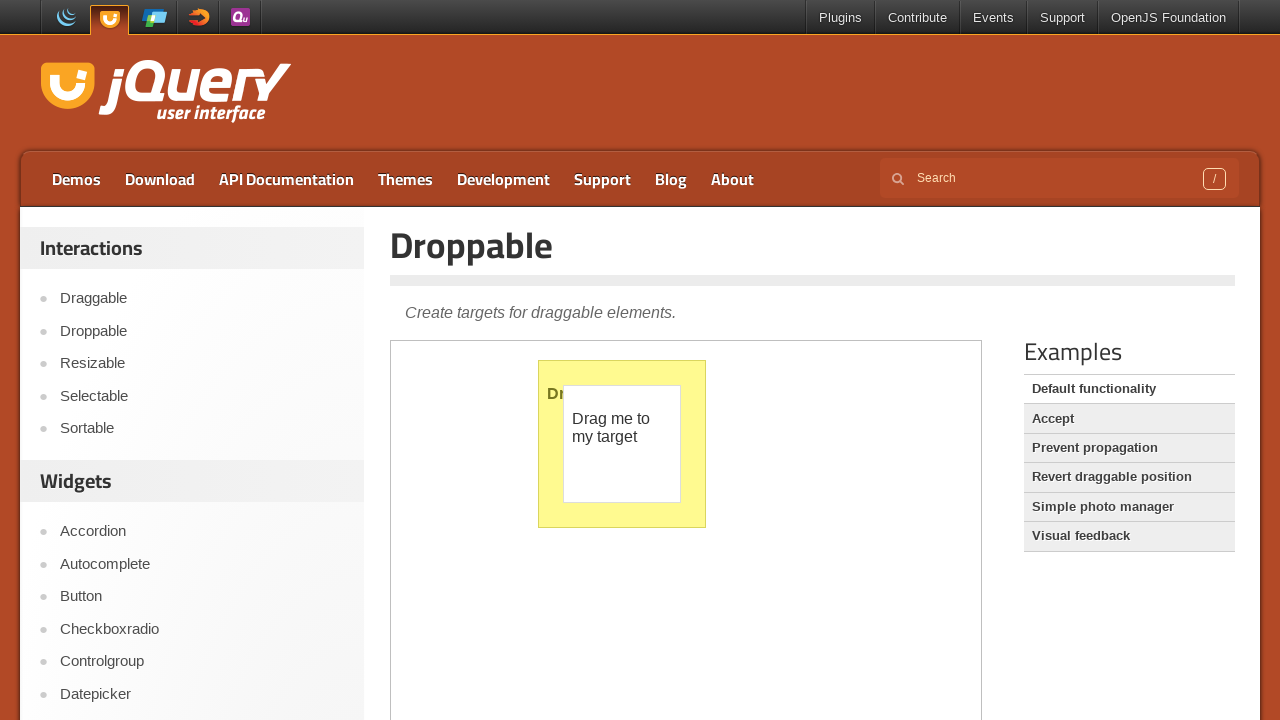

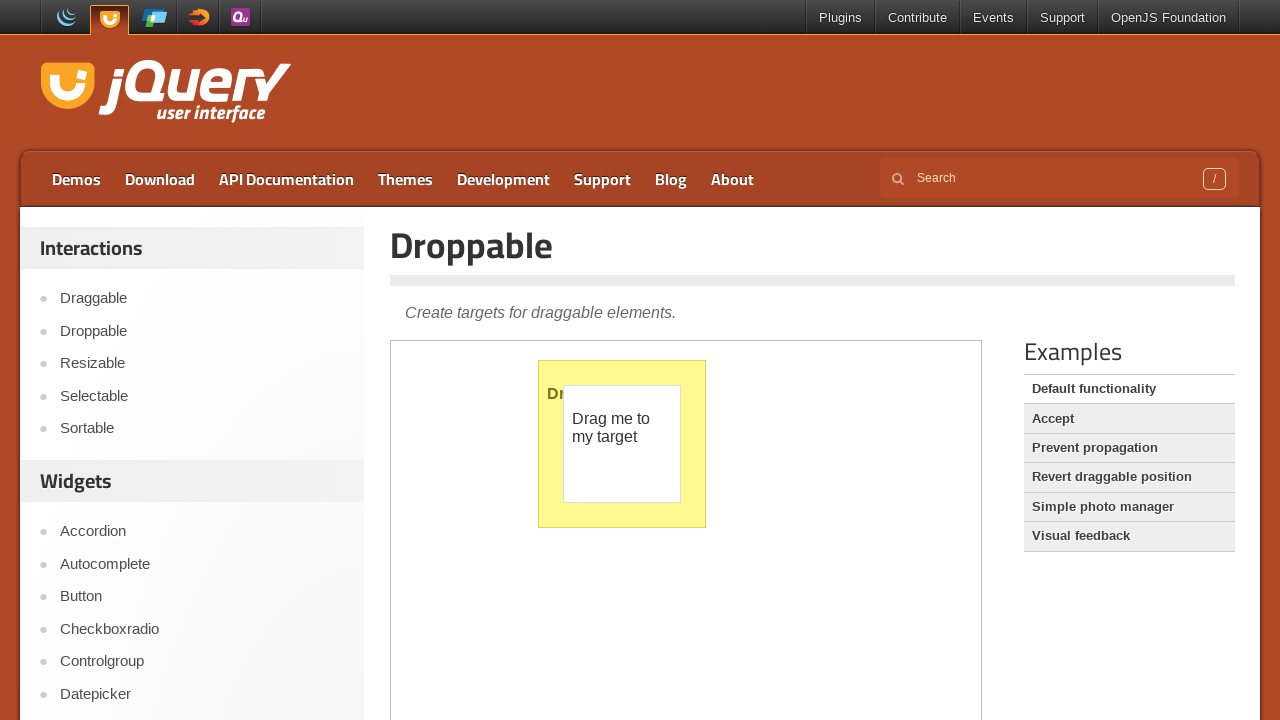